Tests multi-window/tab functionality by opening a new tab, navigating to a second page to extract course name text, then switching back to the original tab and filling a form field with the extracted text.

Starting URL: https://rahulshettyacademy.com/angularpractice/

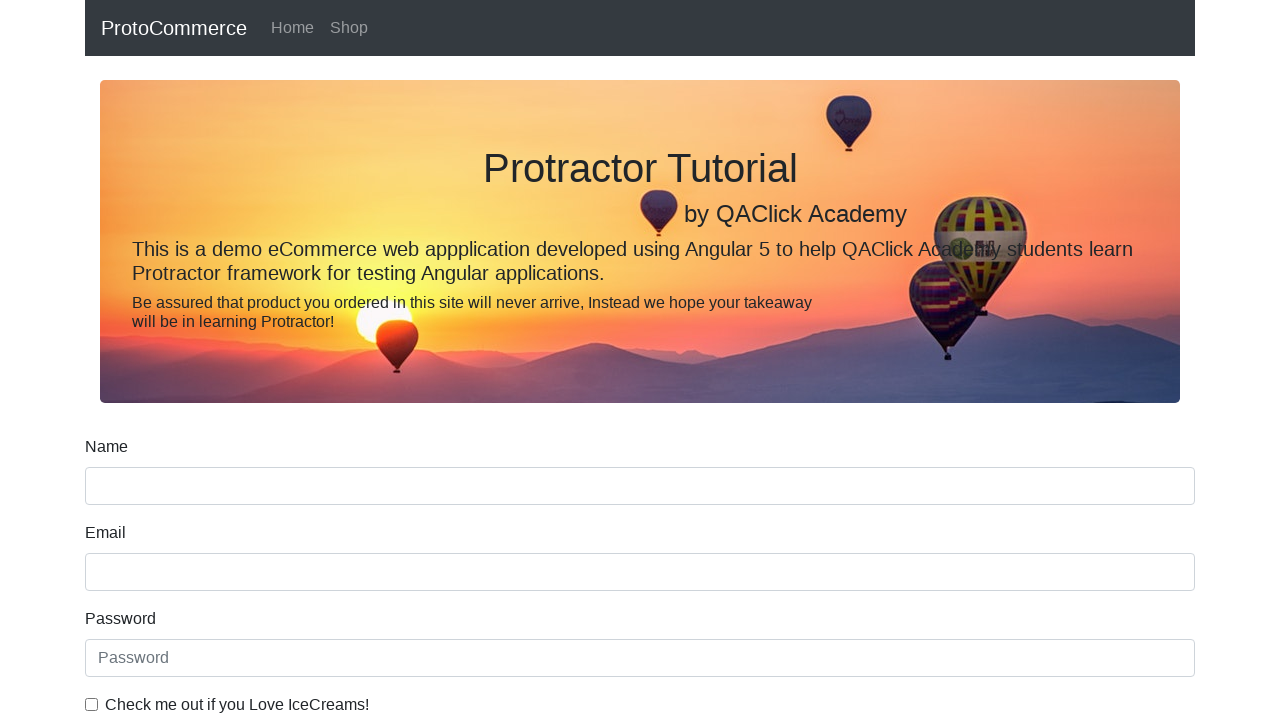

Opened a new tab/page
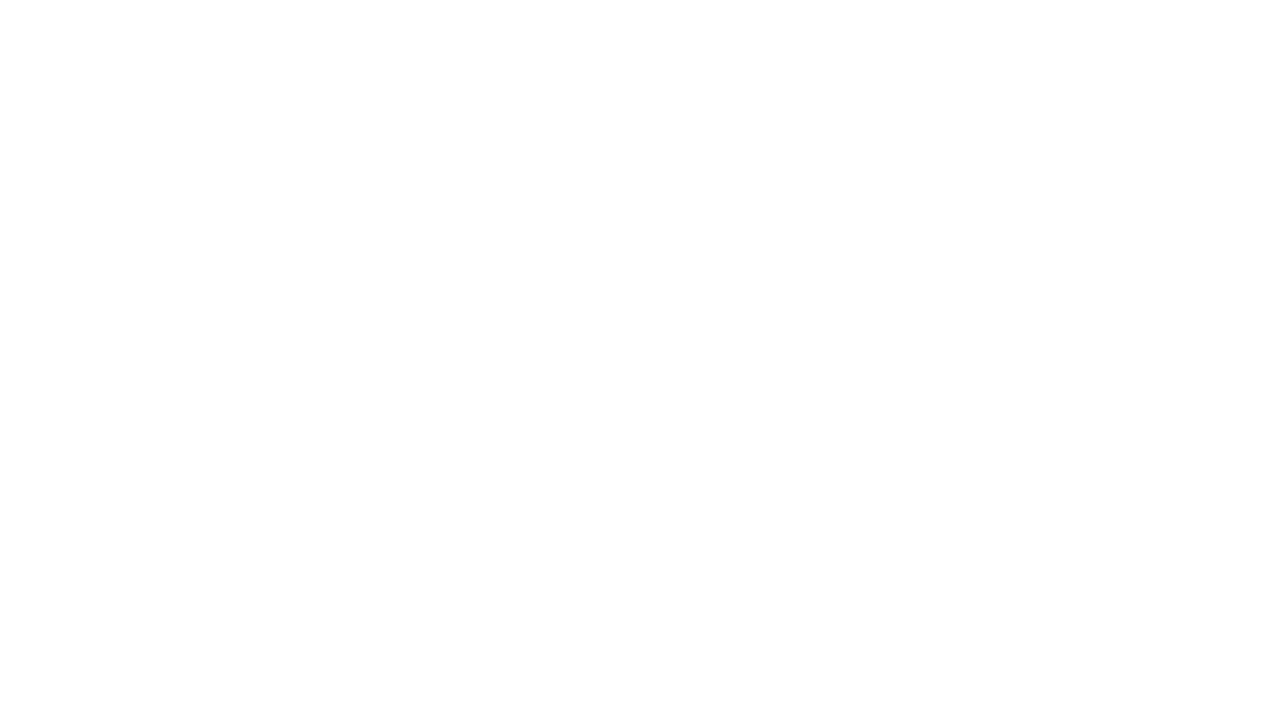

Navigated to courses page in new tab
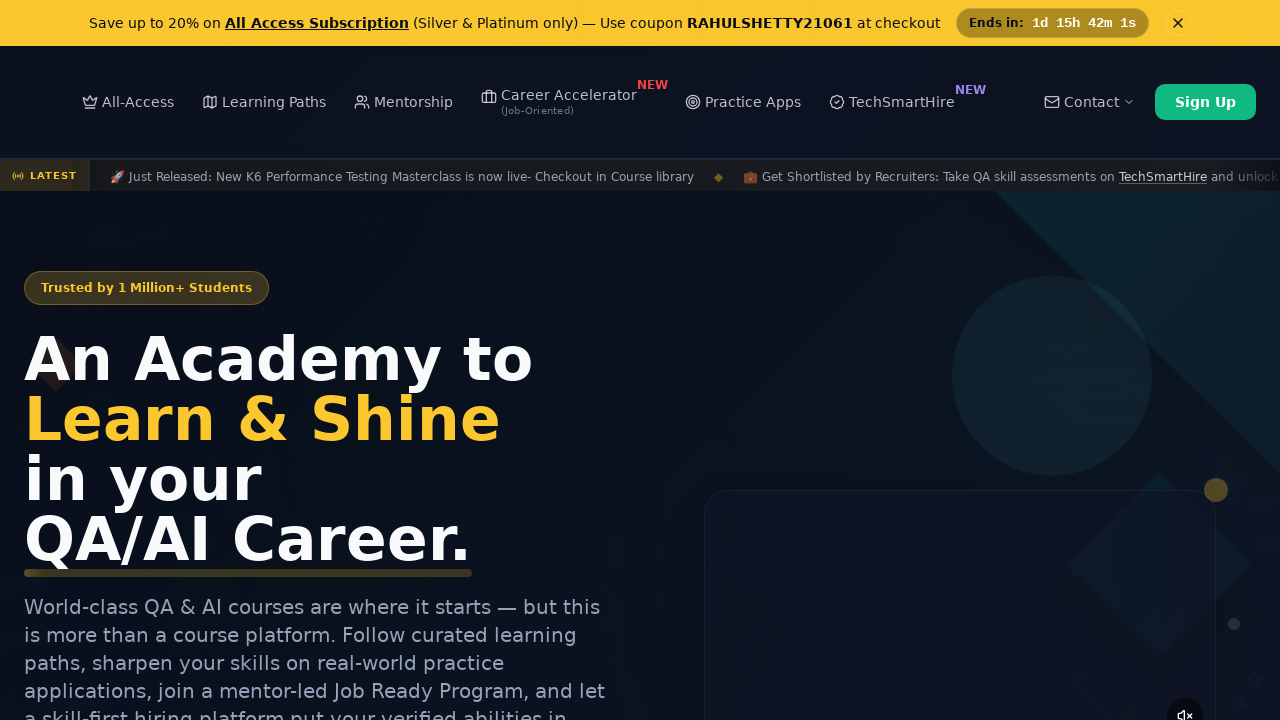

Waited for course links to load
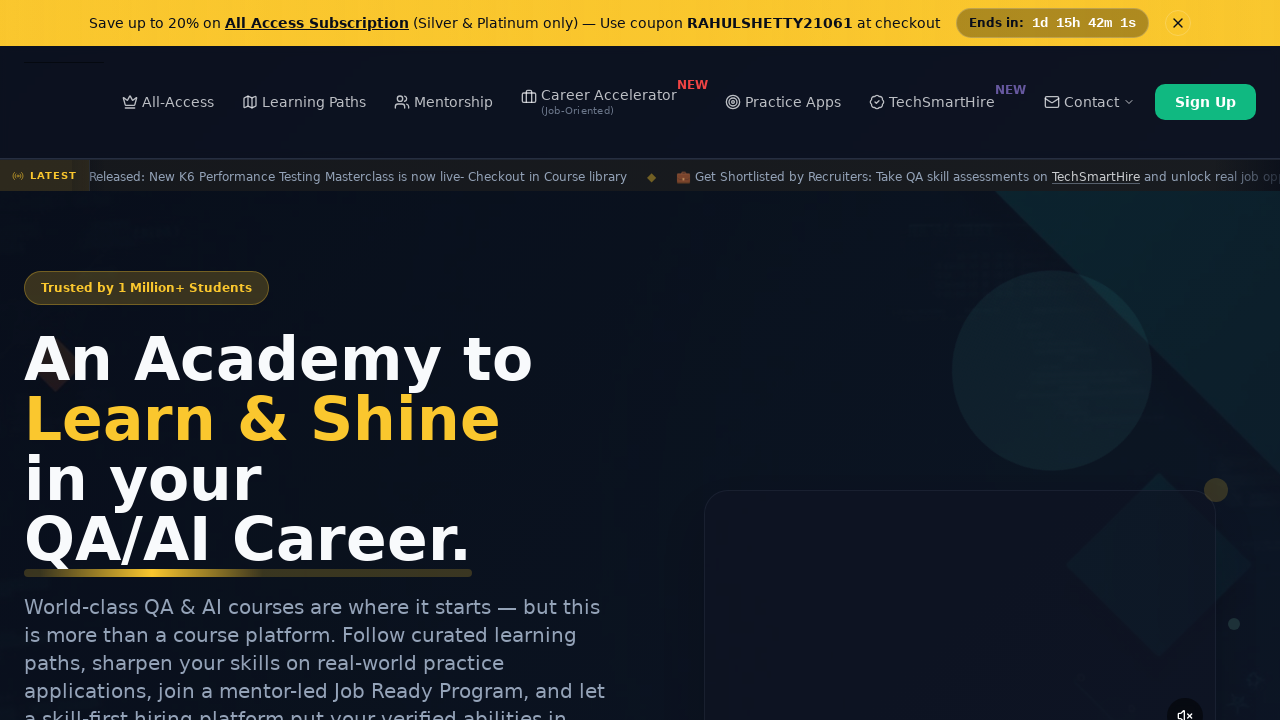

Located all course links
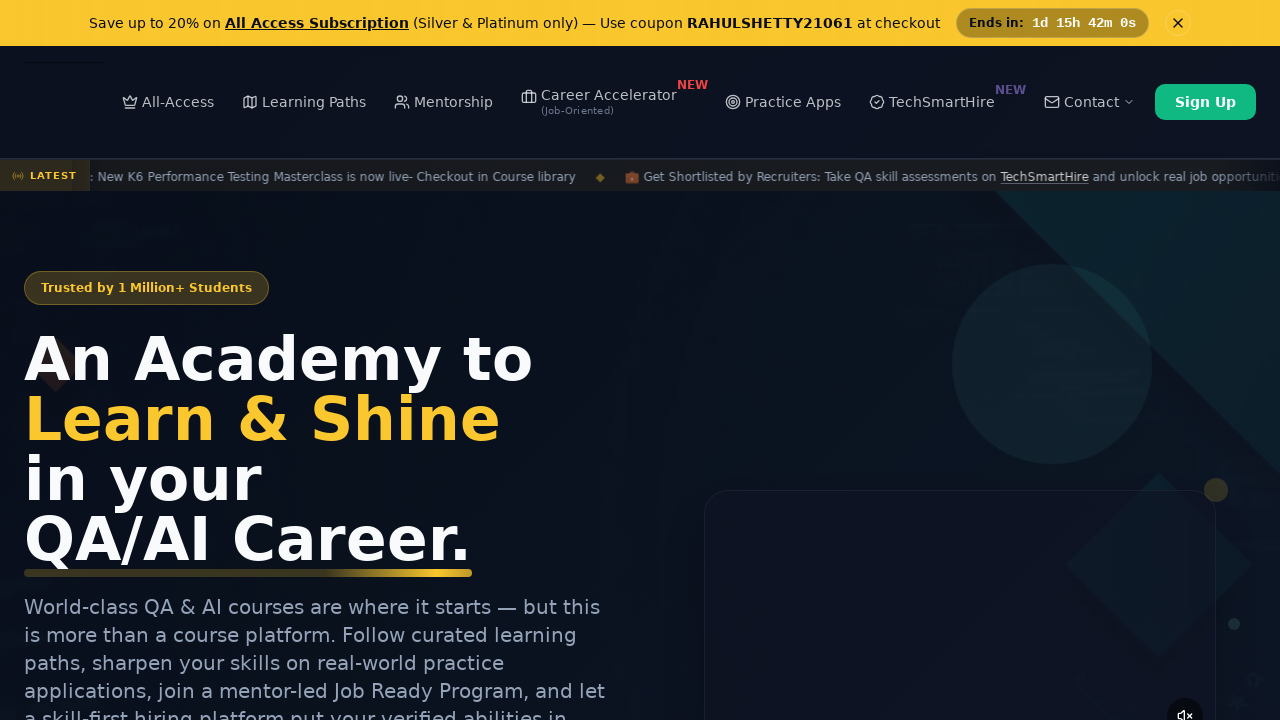

Extracted course name text: 'Playwright Testing' from second course link
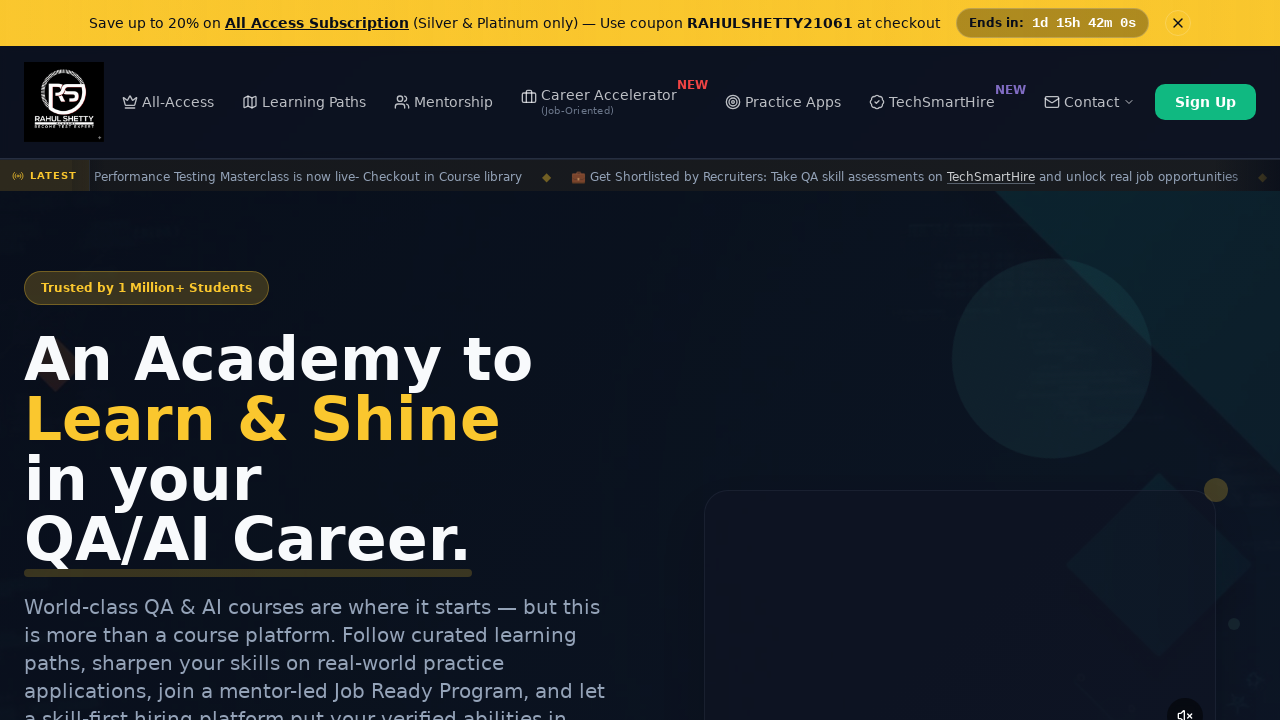

Filled name input field with extracted course name: 'Playwright Testing' on original tab on (//input[@name='name'])[1]
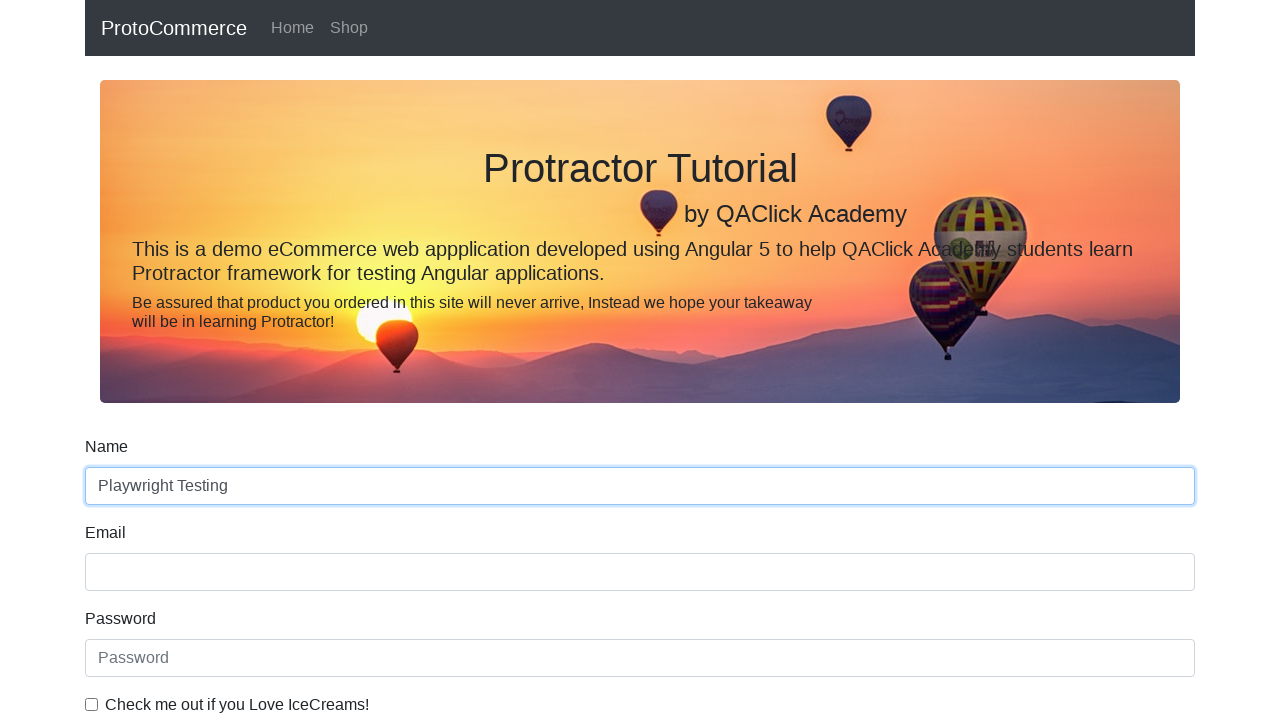

Waited 500ms for name field to be filled
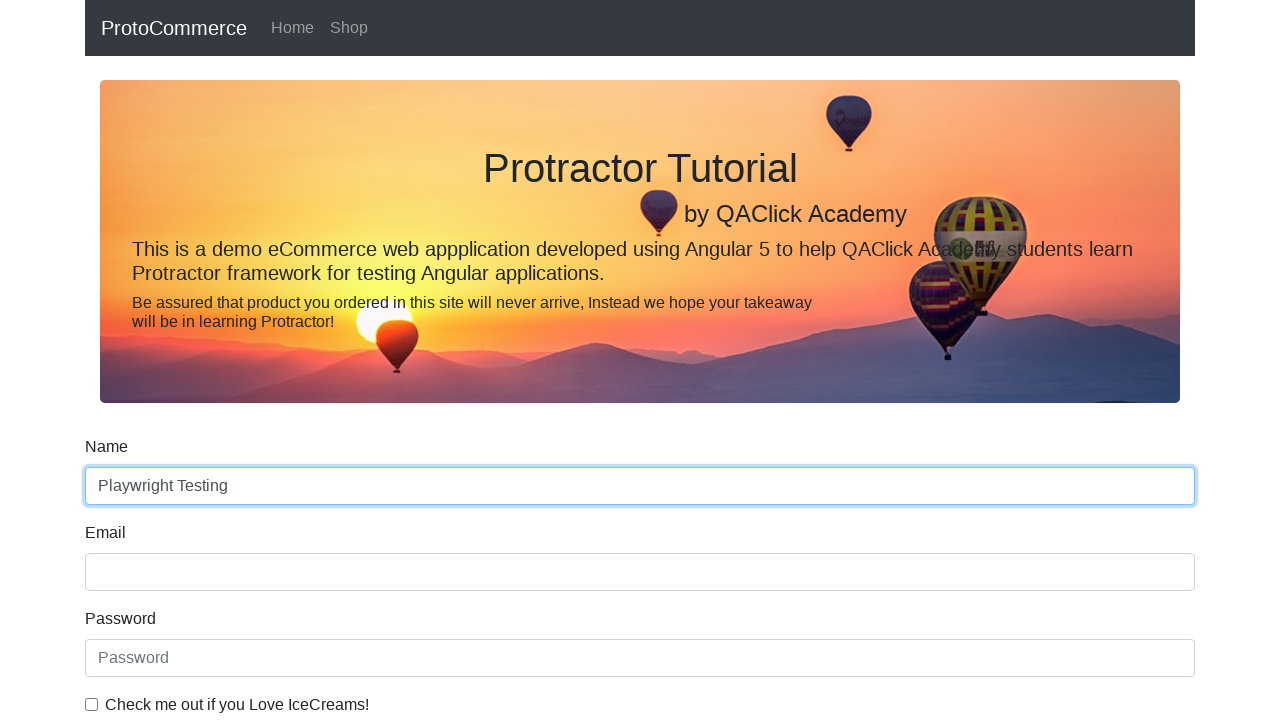

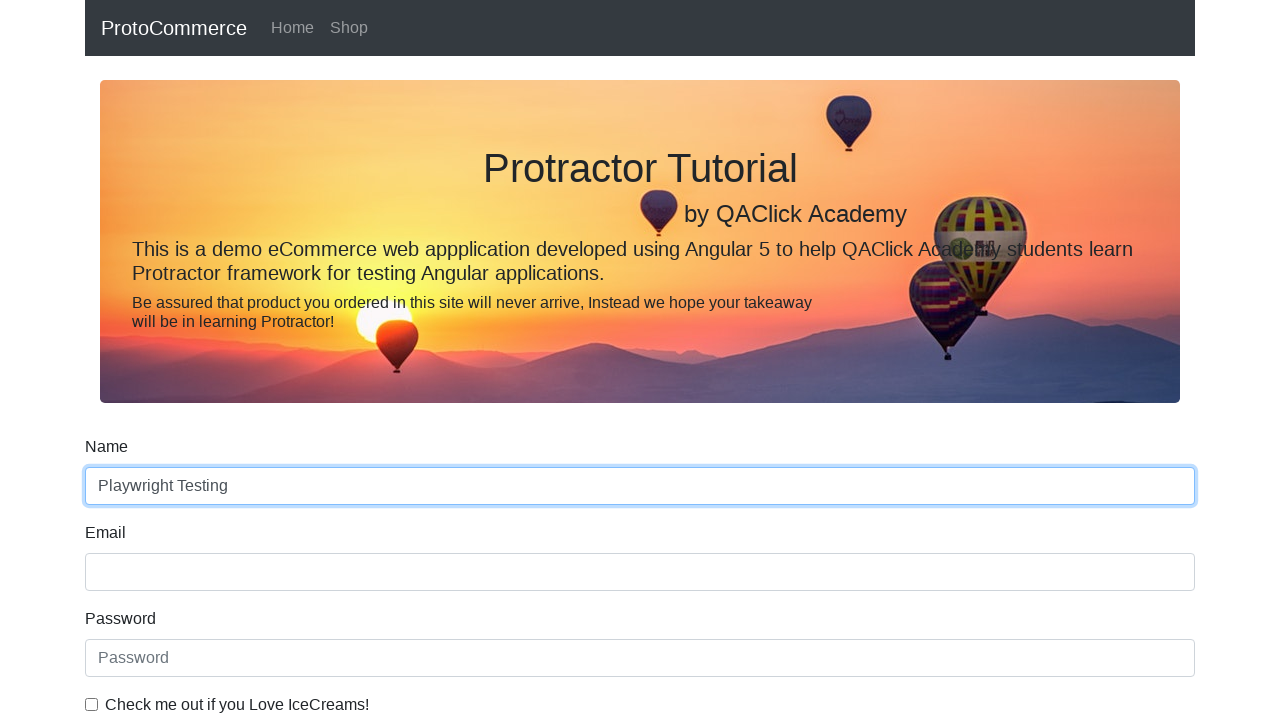